Tests interaction with a dynamic paginated table by scrolling to the bottom of the page, clicking through each pagination page, and clicking the checkbox in each row of the product table.

Starting URL: https://testautomationpractice.blogspot.com/

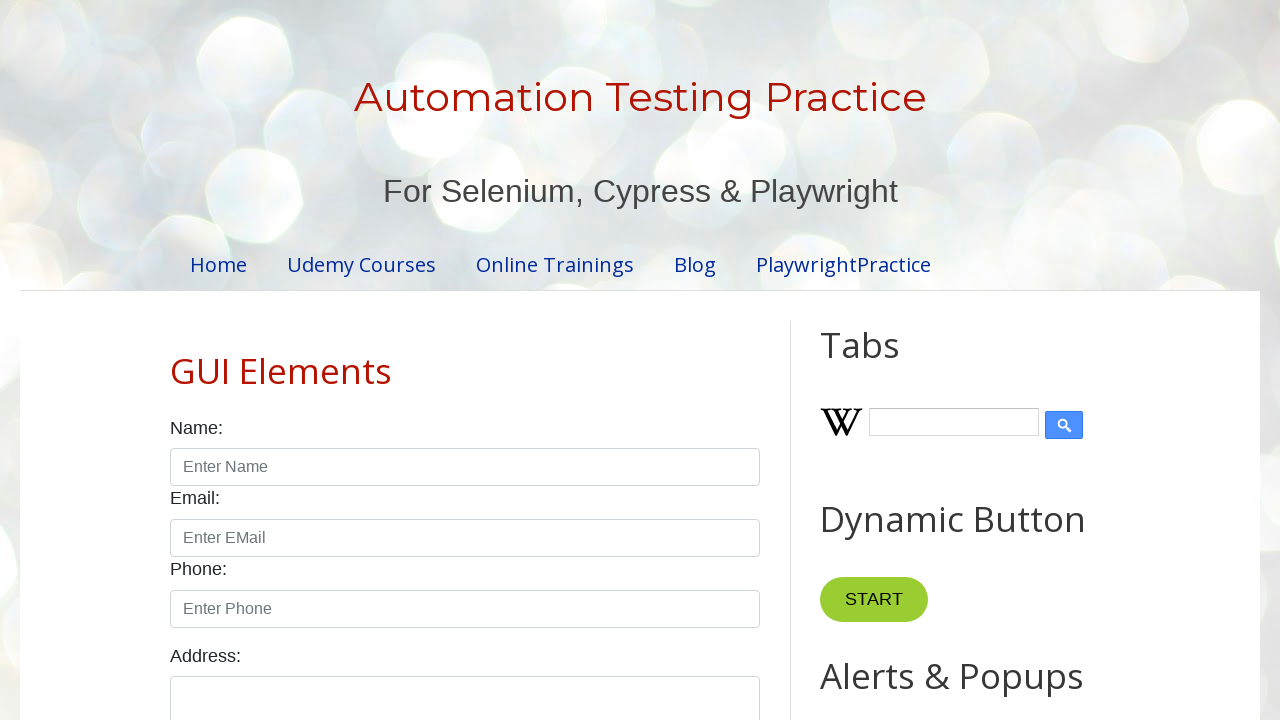

Scrolled to bottom of page to reveal table
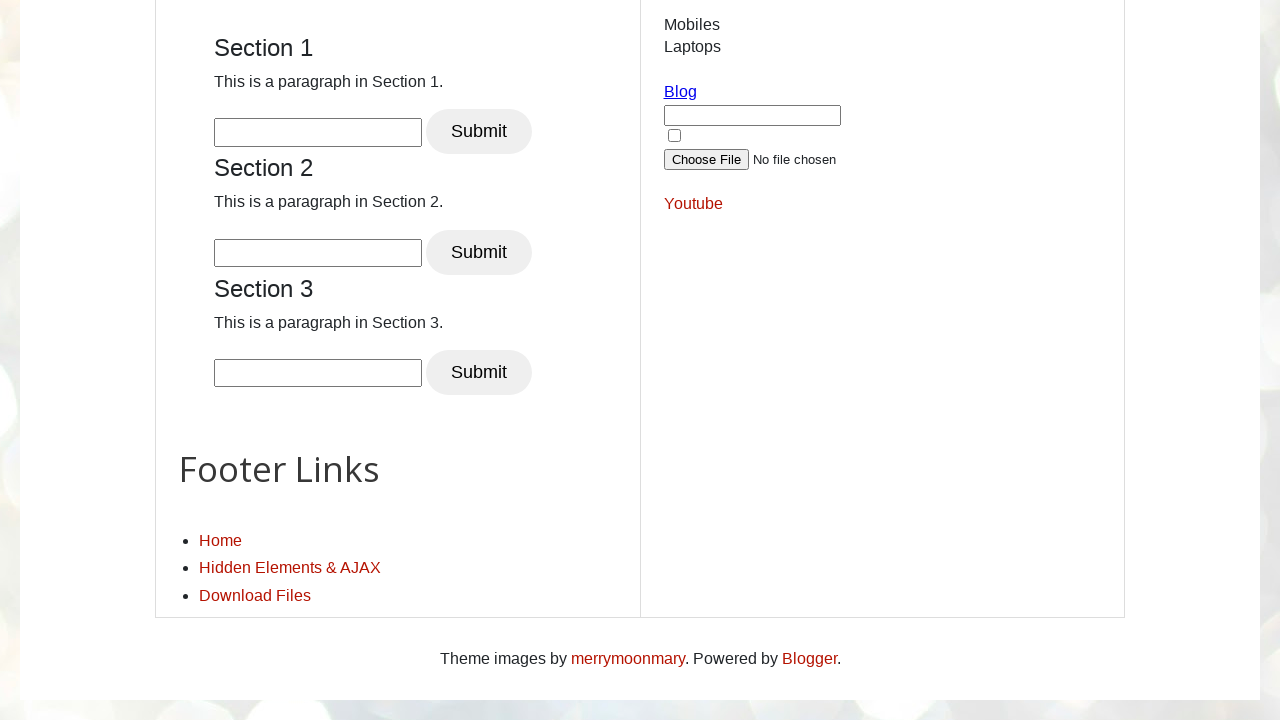

Pagination element loaded
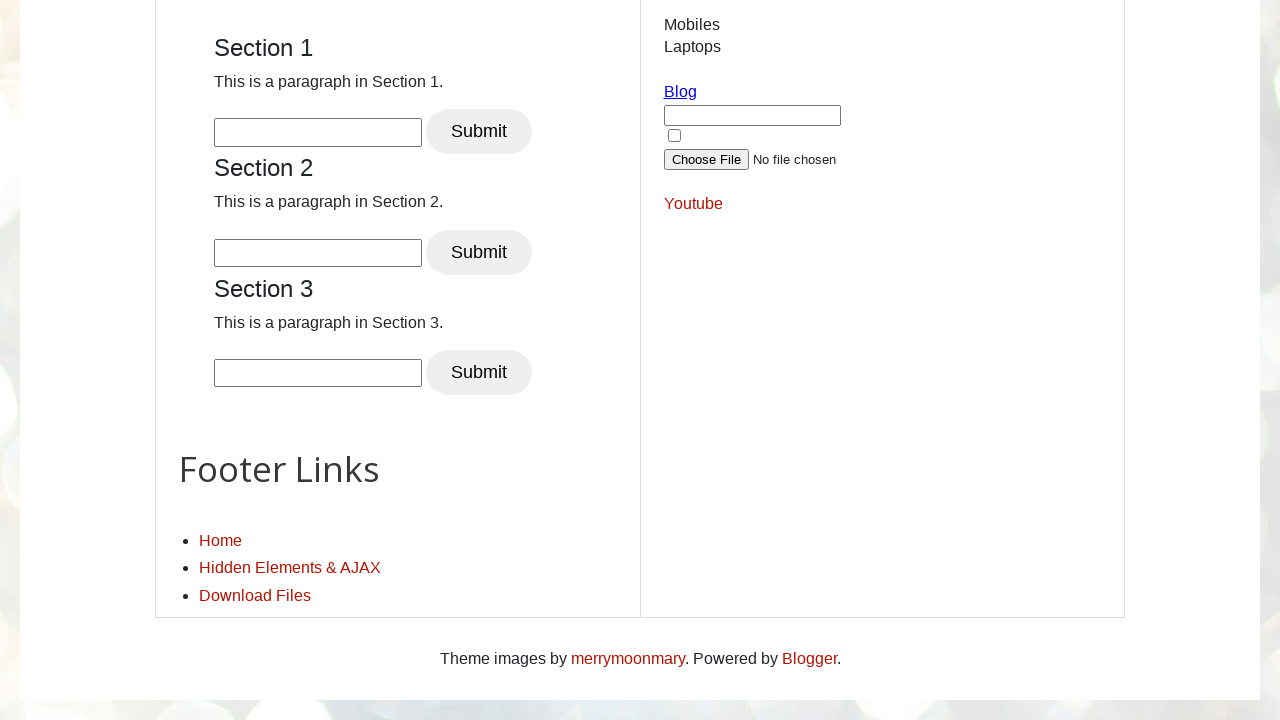

Found 4 pagination pages
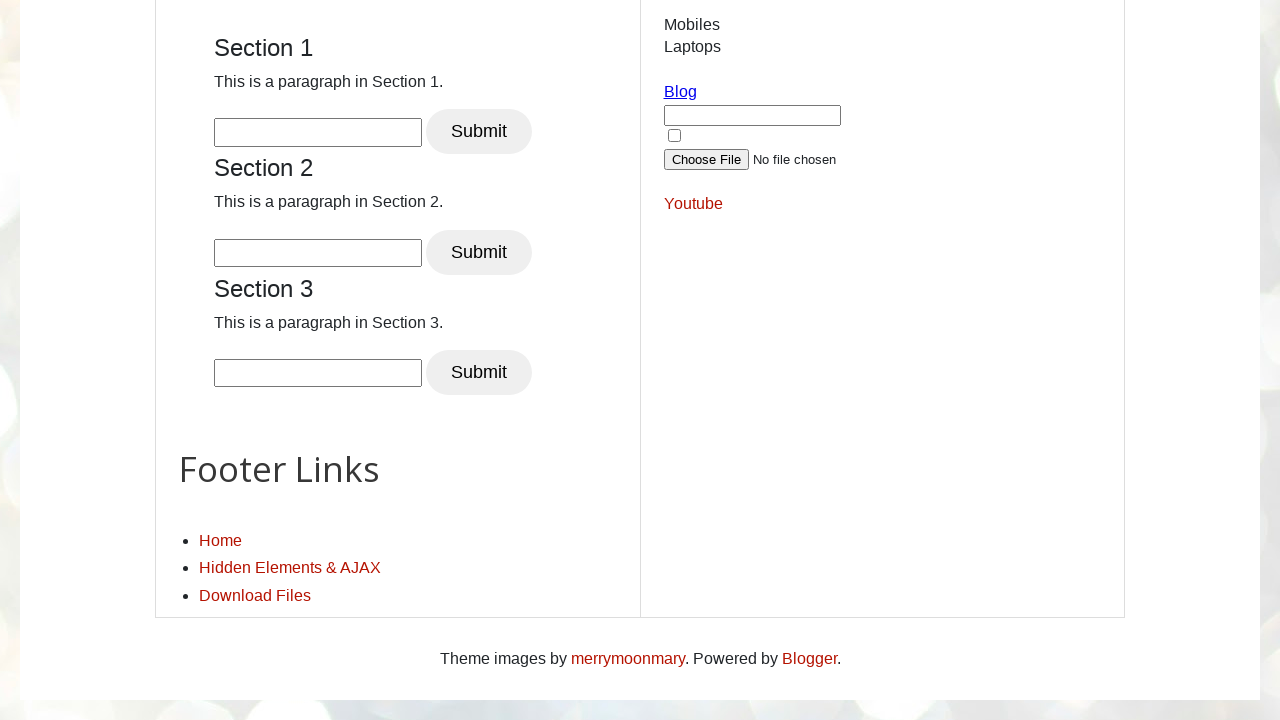

Retrieved 5 rows from product table on page 1
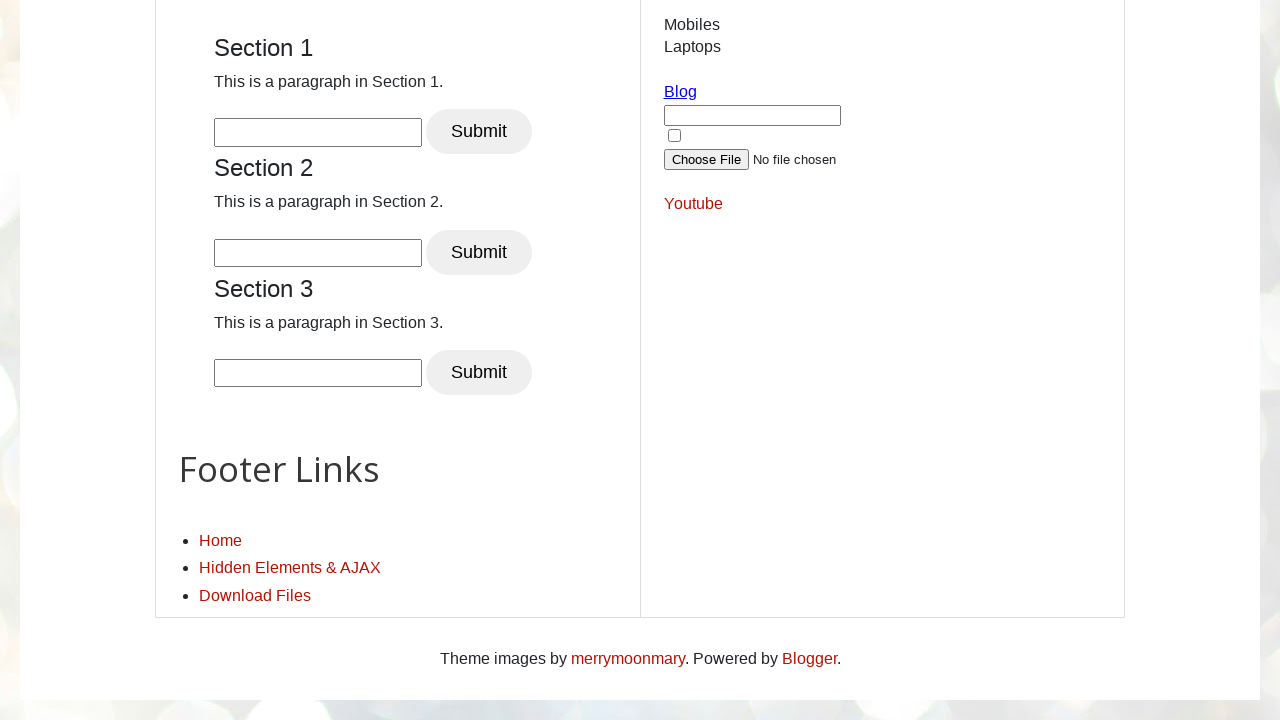

Clicked checkbox in row 1 of page 1 at (651, 361) on //table[@id='productTable']//tbody//tr[1]//td[4]/input
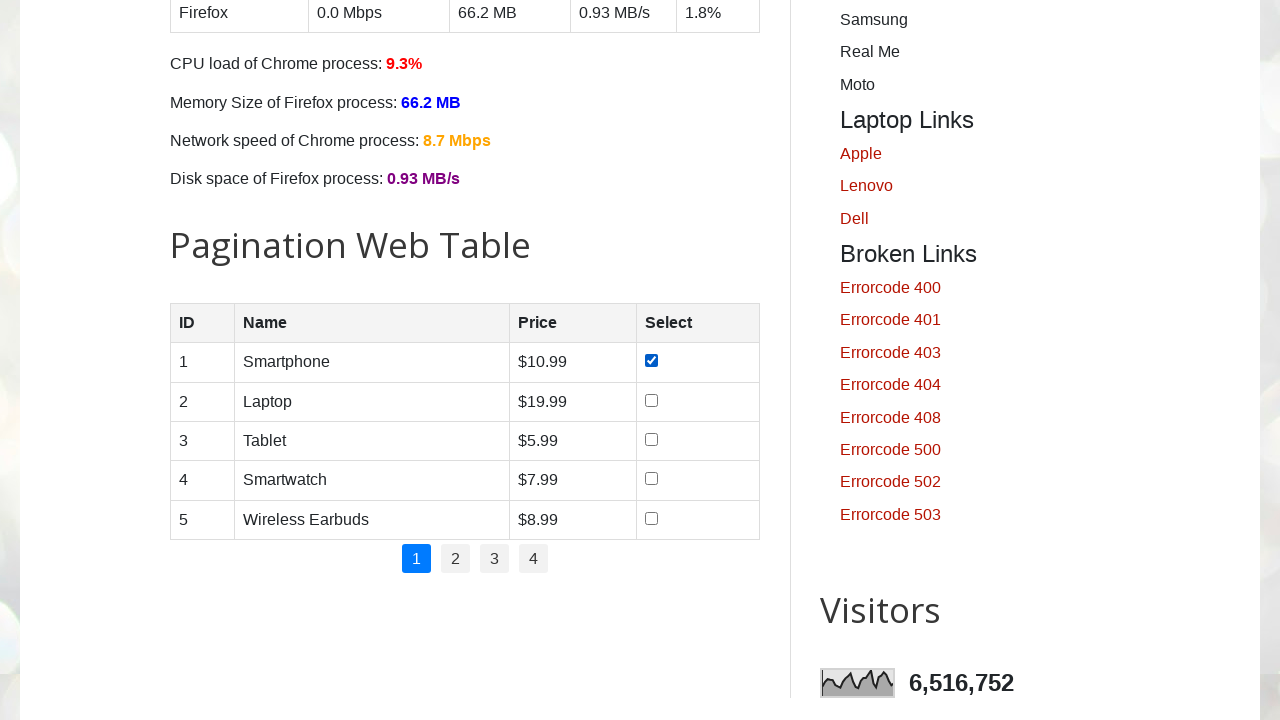

Clicked checkbox in row 2 of page 1 at (651, 400) on //table[@id='productTable']//tbody//tr[2]//td[4]/input
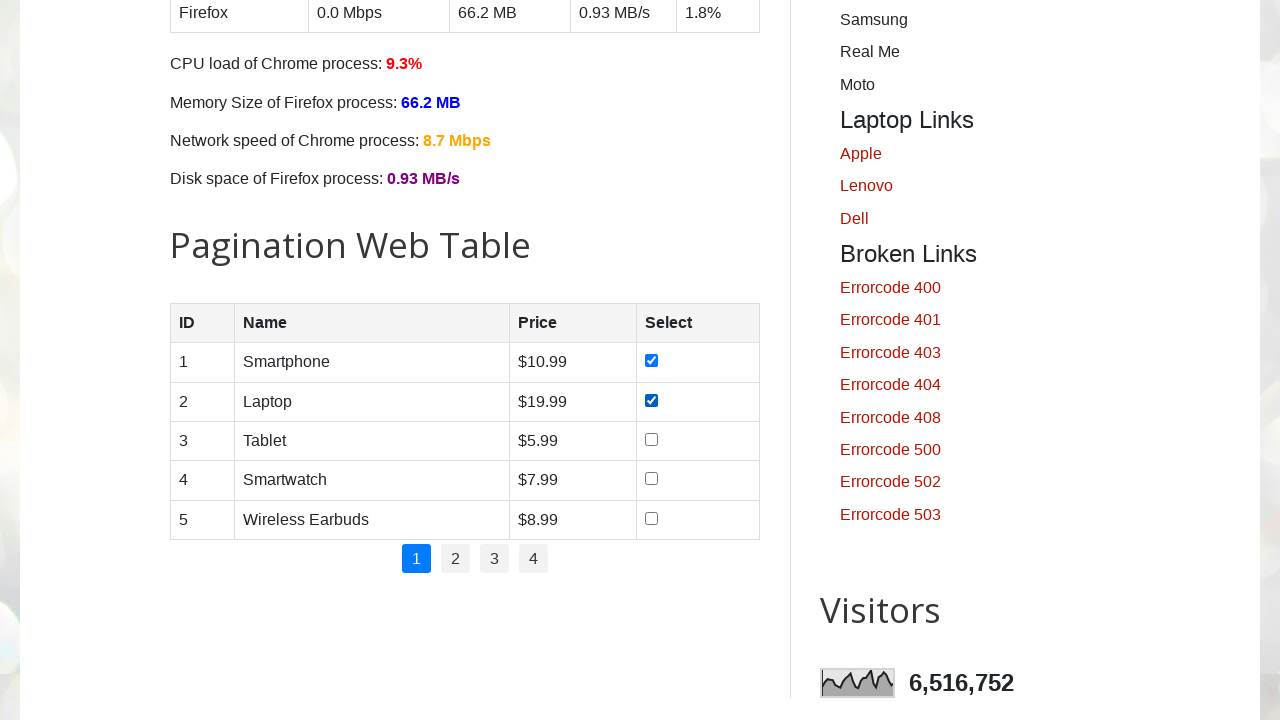

Clicked checkbox in row 3 of page 1 at (651, 439) on //table[@id='productTable']//tbody//tr[3]//td[4]/input
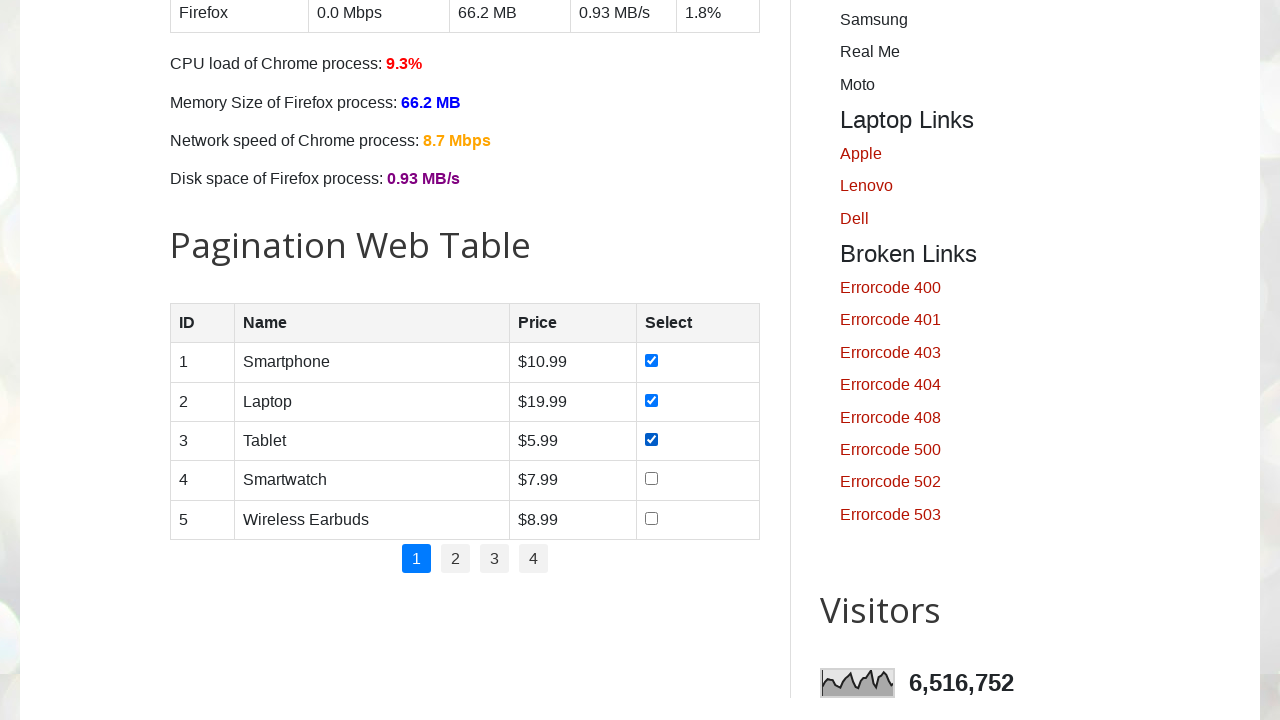

Clicked checkbox in row 4 of page 1 at (651, 479) on //table[@id='productTable']//tbody//tr[4]//td[4]/input
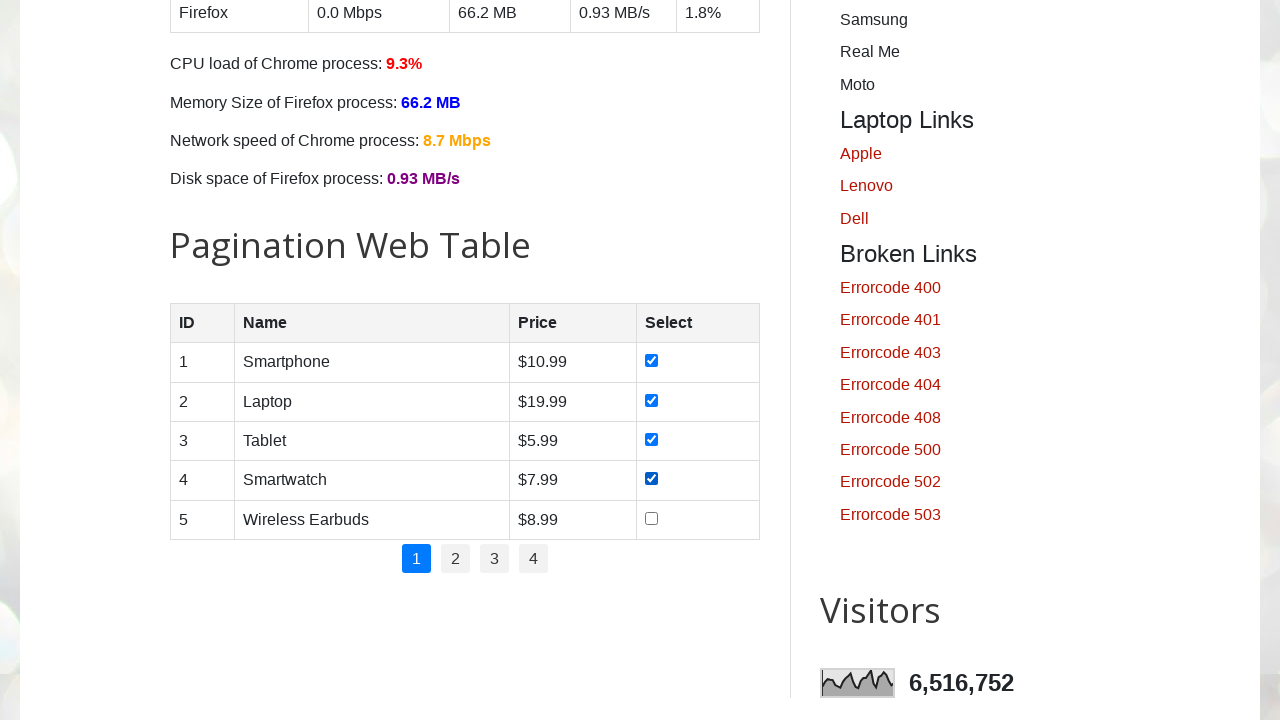

Clicked checkbox in row 5 of page 1 at (651, 518) on //table[@id='productTable']//tbody//tr[5]//td[4]/input
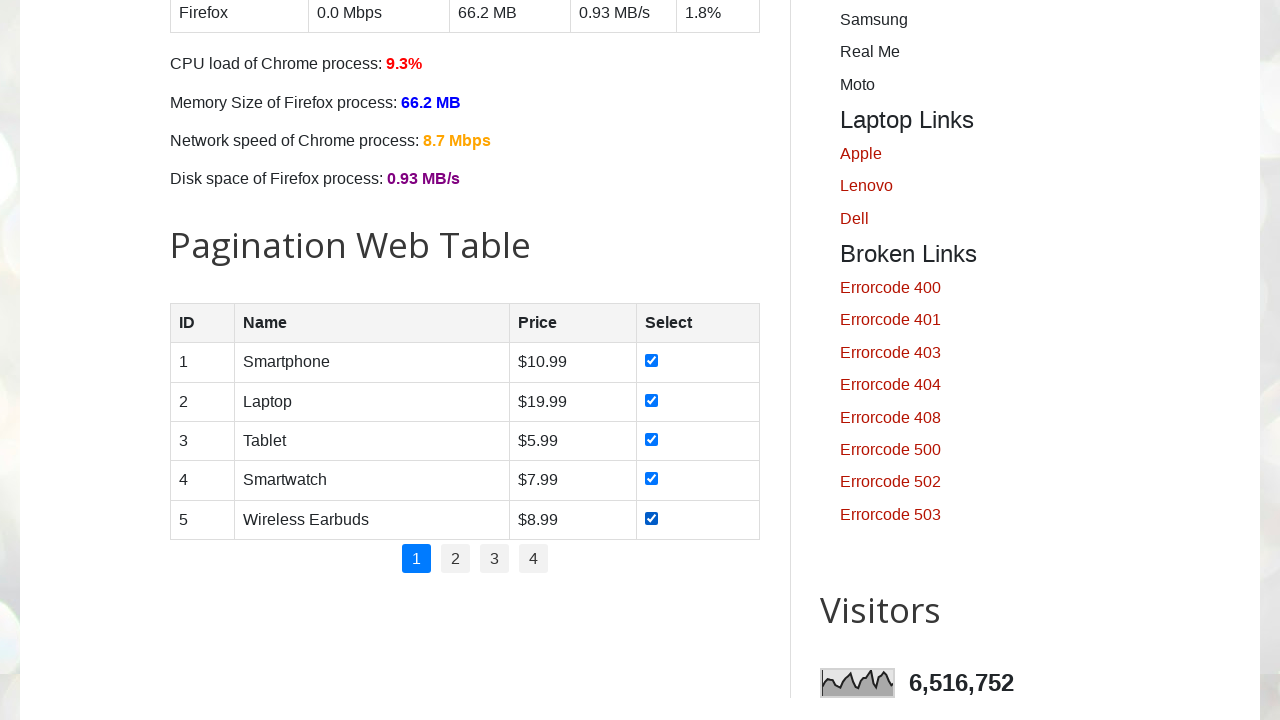

Clicked pagination link for page 2 at (456, 559) on //ul[@id='pagination']//li[2]
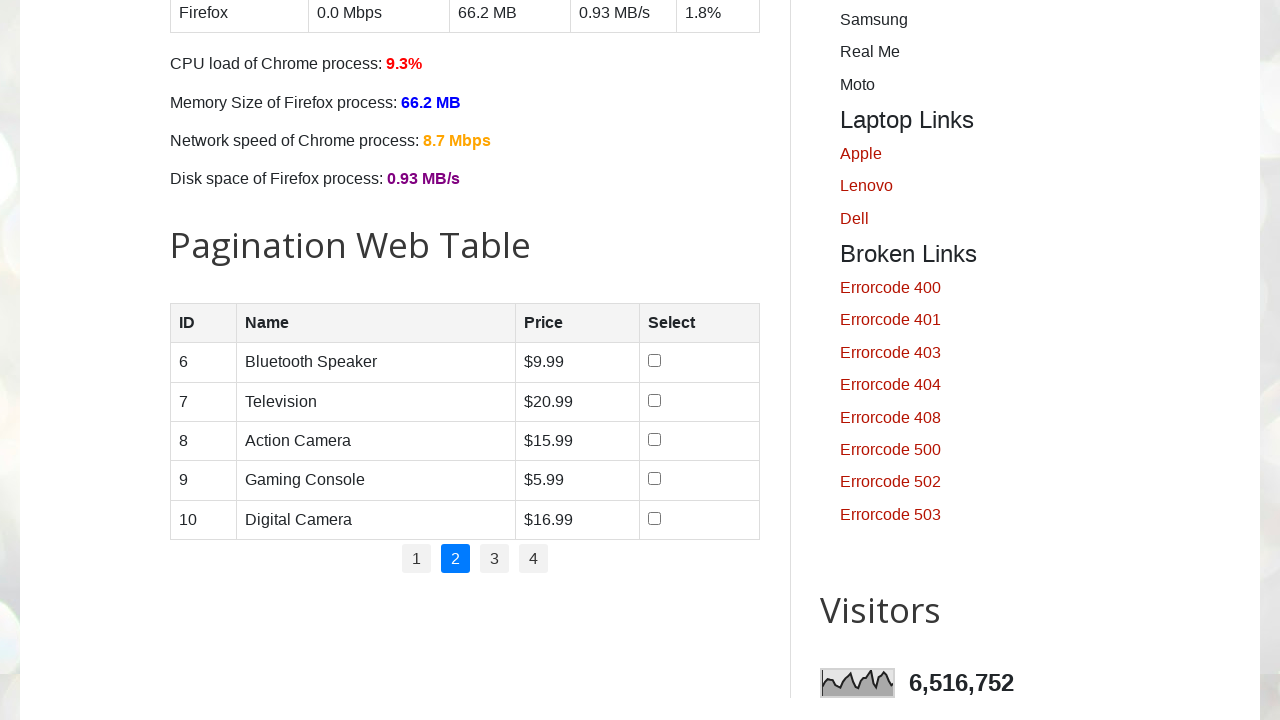

Waited for table to update after pagination click
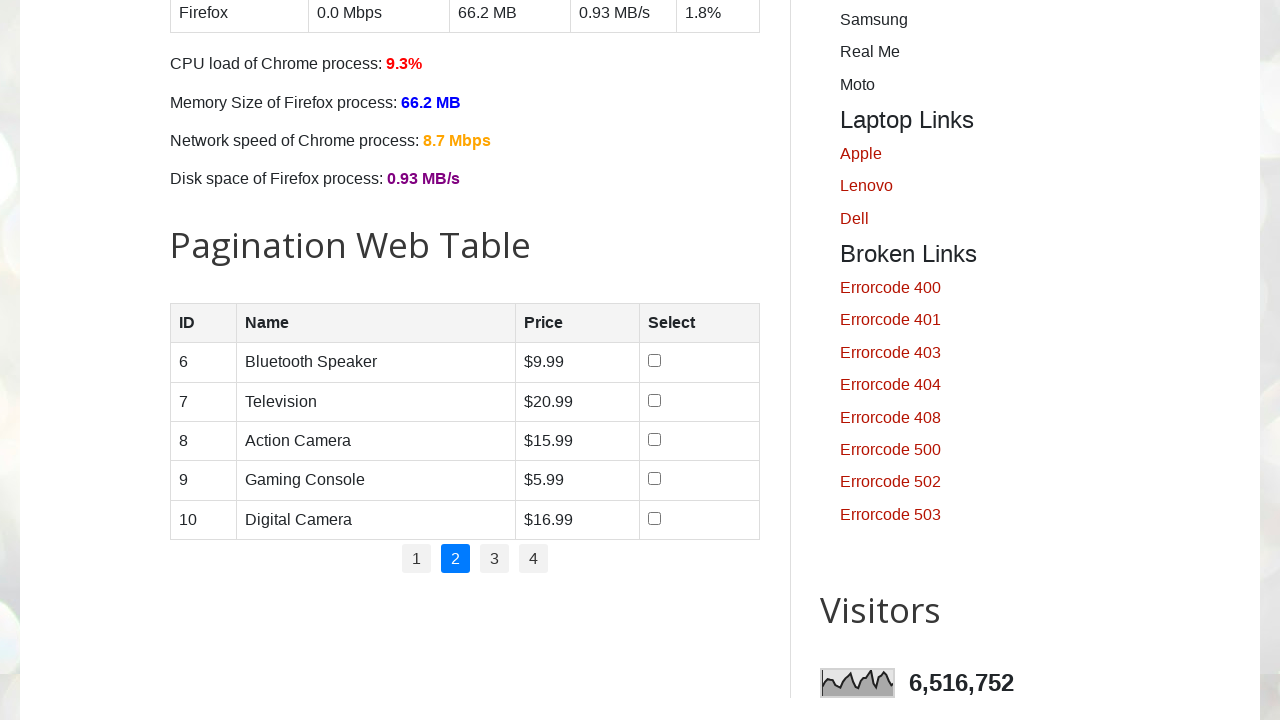

Retrieved 5 rows from product table on page 2
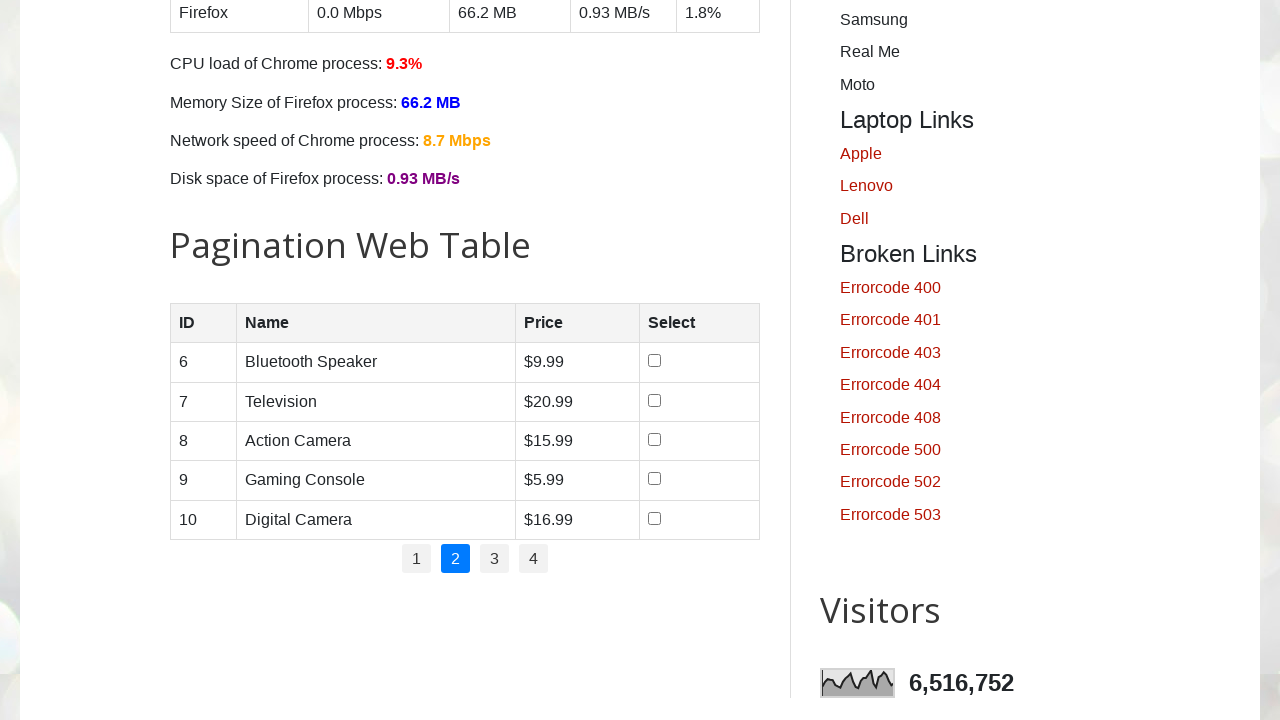

Clicked checkbox in row 1 of page 2 at (654, 361) on //table[@id='productTable']//tbody//tr[1]//td[4]/input
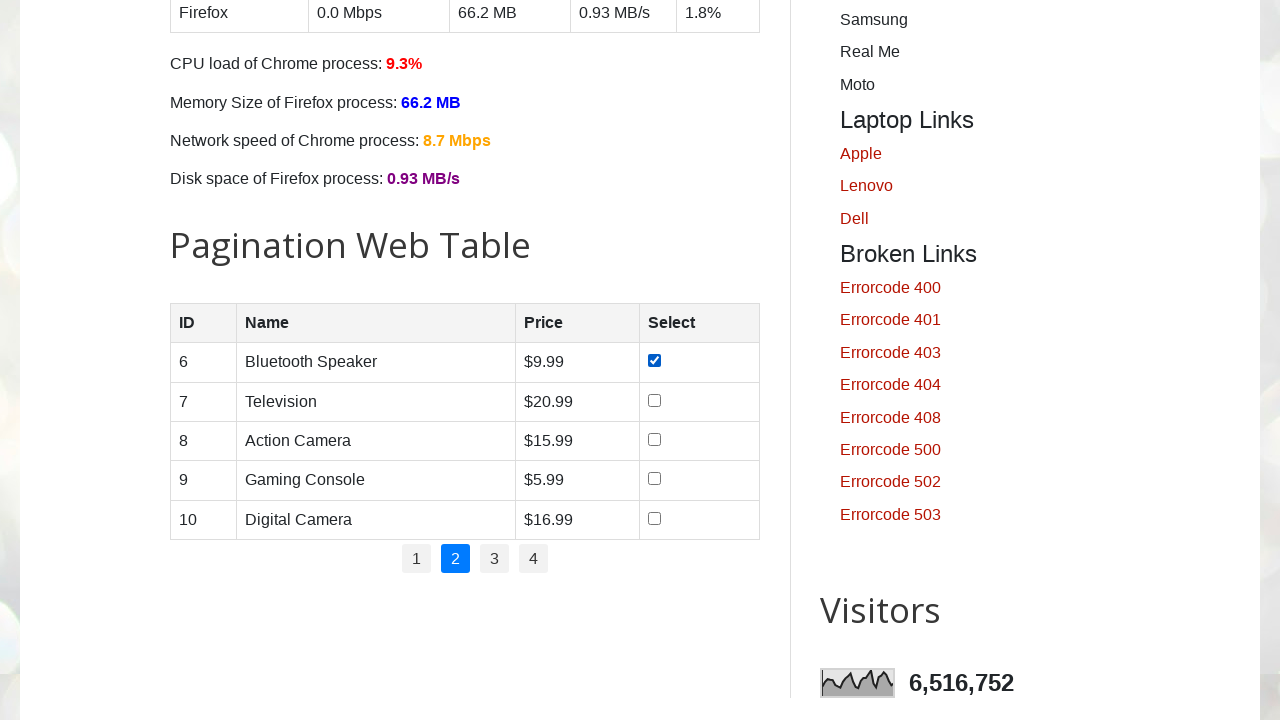

Clicked checkbox in row 2 of page 2 at (654, 400) on //table[@id='productTable']//tbody//tr[2]//td[4]/input
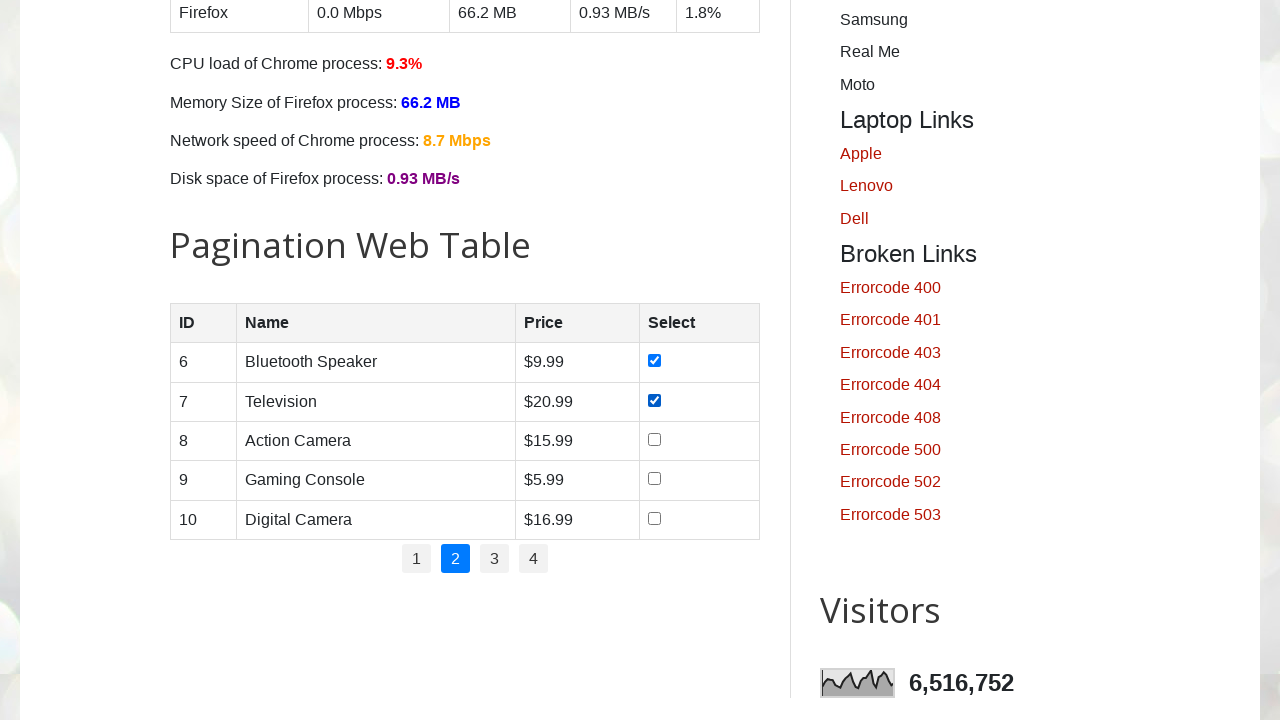

Clicked checkbox in row 3 of page 2 at (654, 439) on //table[@id='productTable']//tbody//tr[3]//td[4]/input
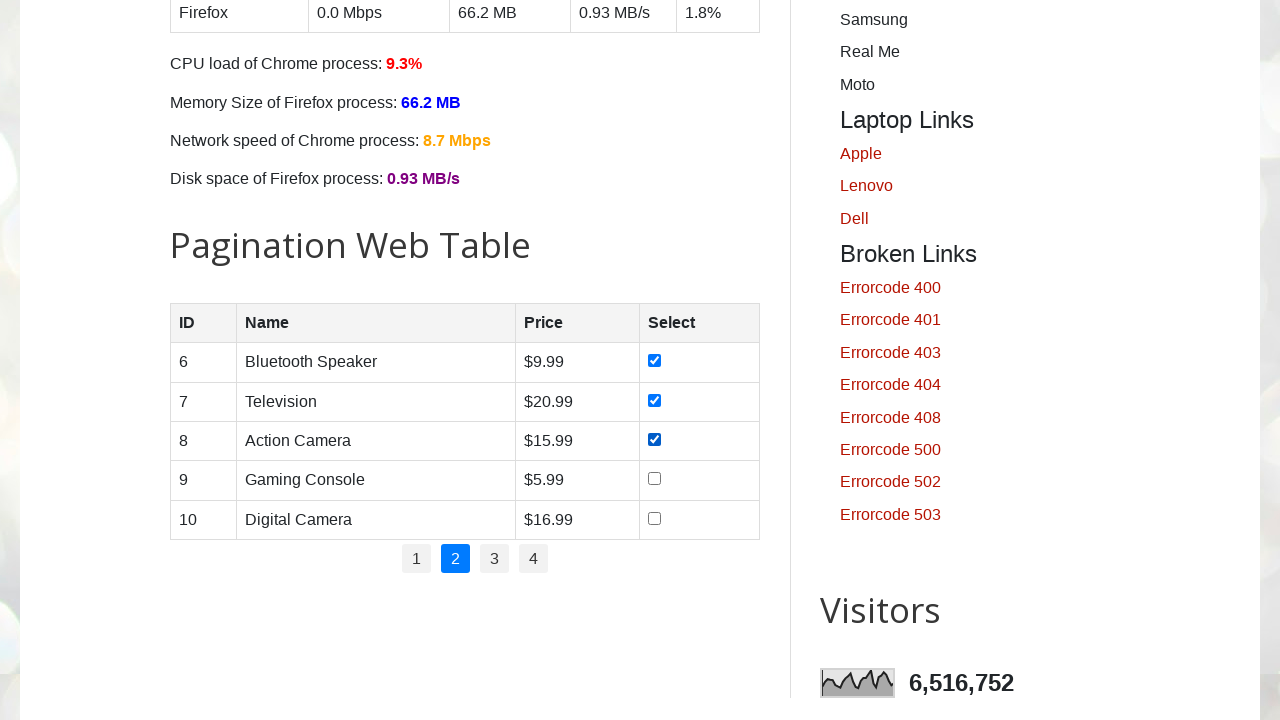

Clicked checkbox in row 4 of page 2 at (654, 479) on //table[@id='productTable']//tbody//tr[4]//td[4]/input
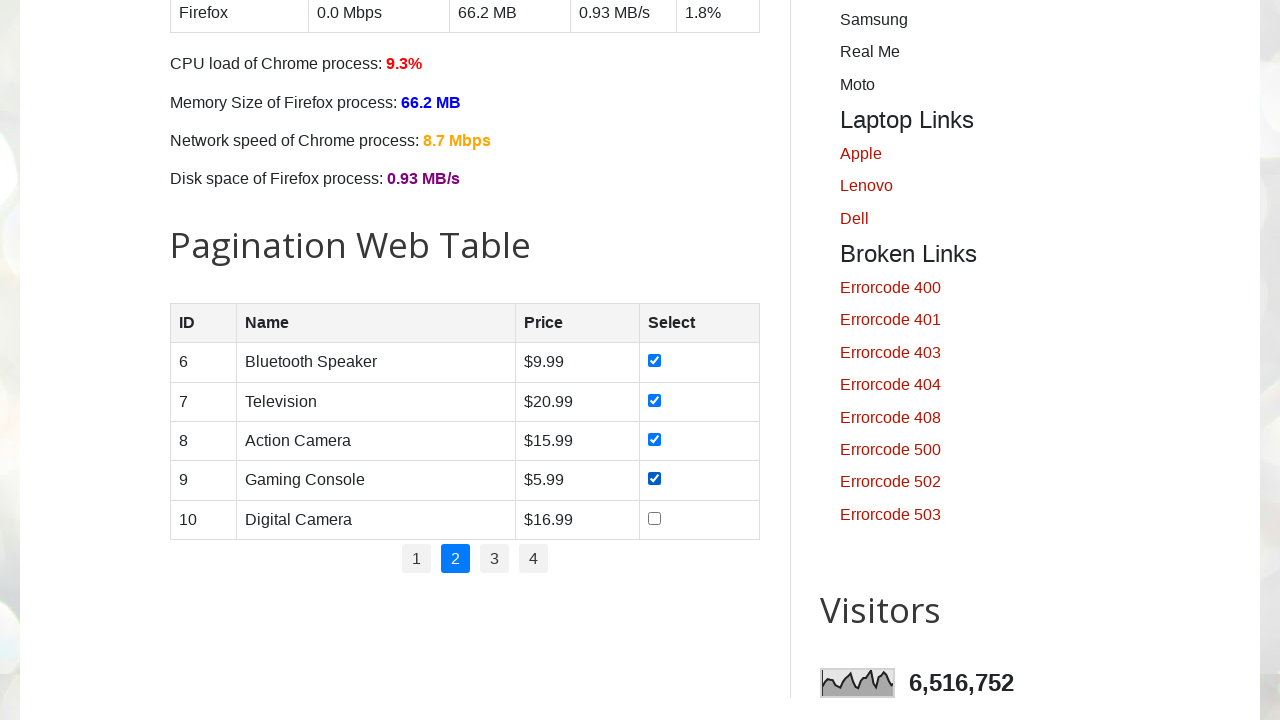

Clicked checkbox in row 5 of page 2 at (654, 518) on //table[@id='productTable']//tbody//tr[5]//td[4]/input
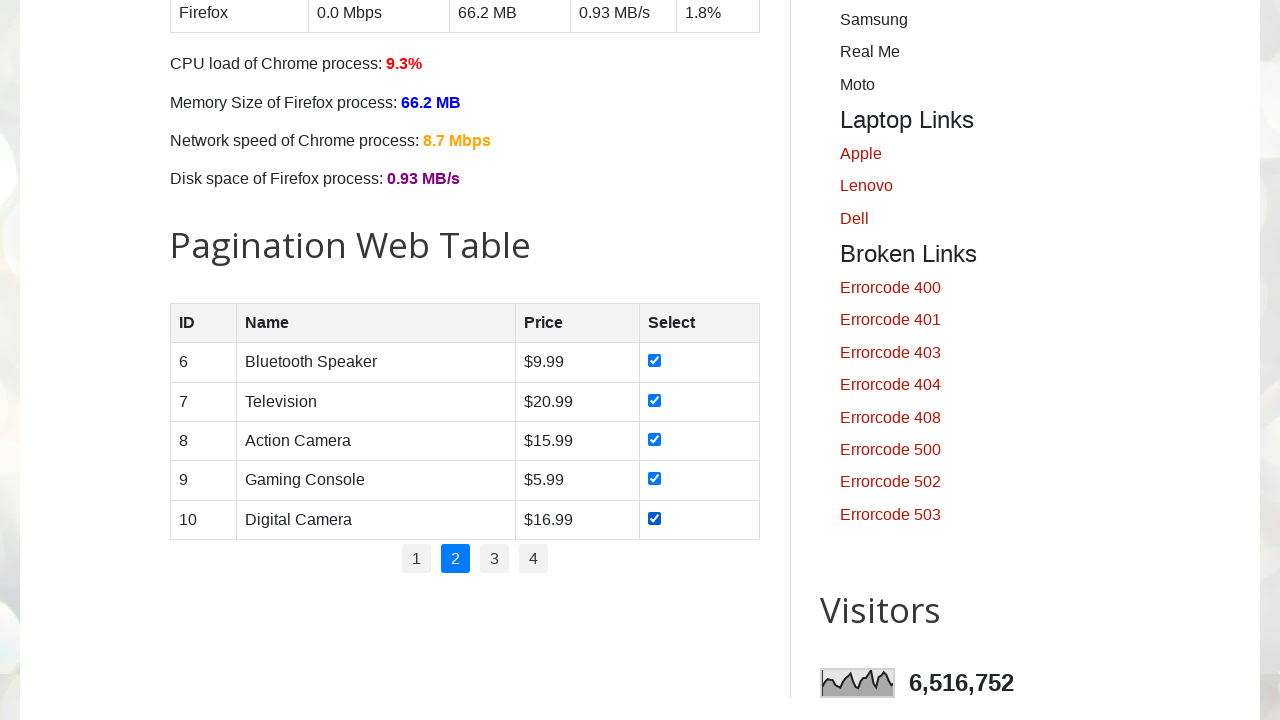

Clicked pagination link for page 3 at (494, 559) on //ul[@id='pagination']//li[3]
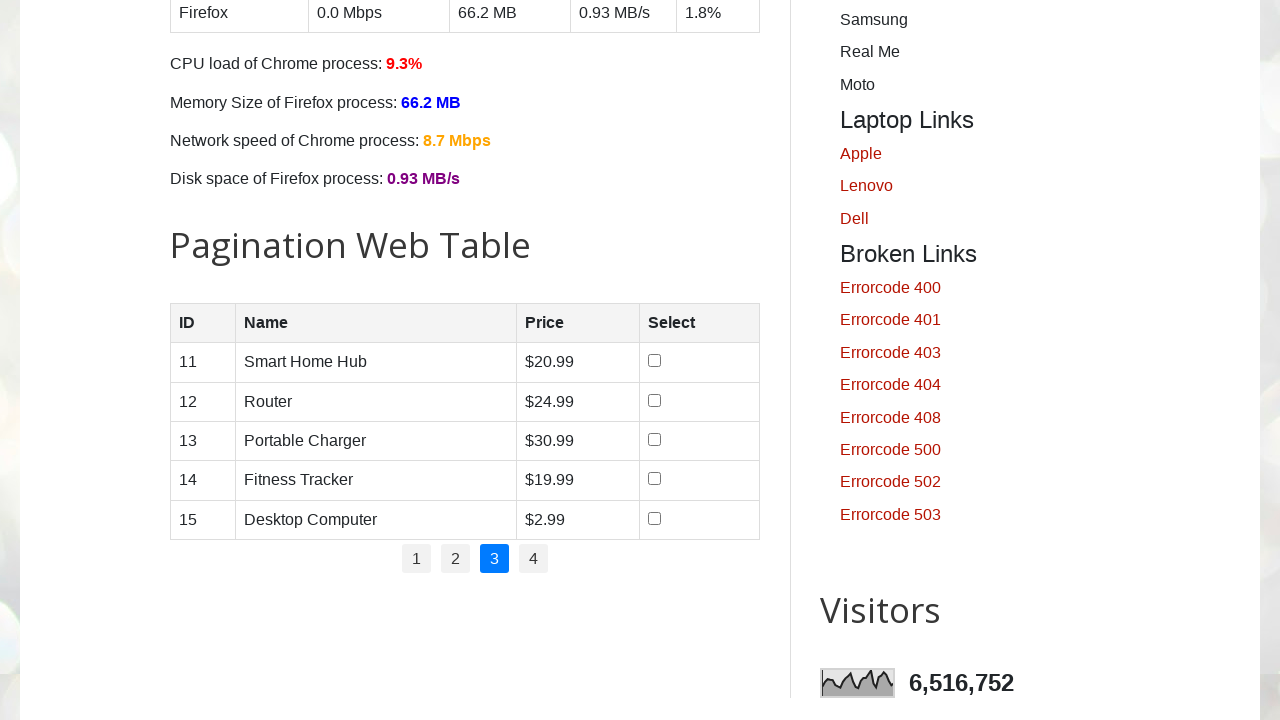

Waited for table to update after pagination click
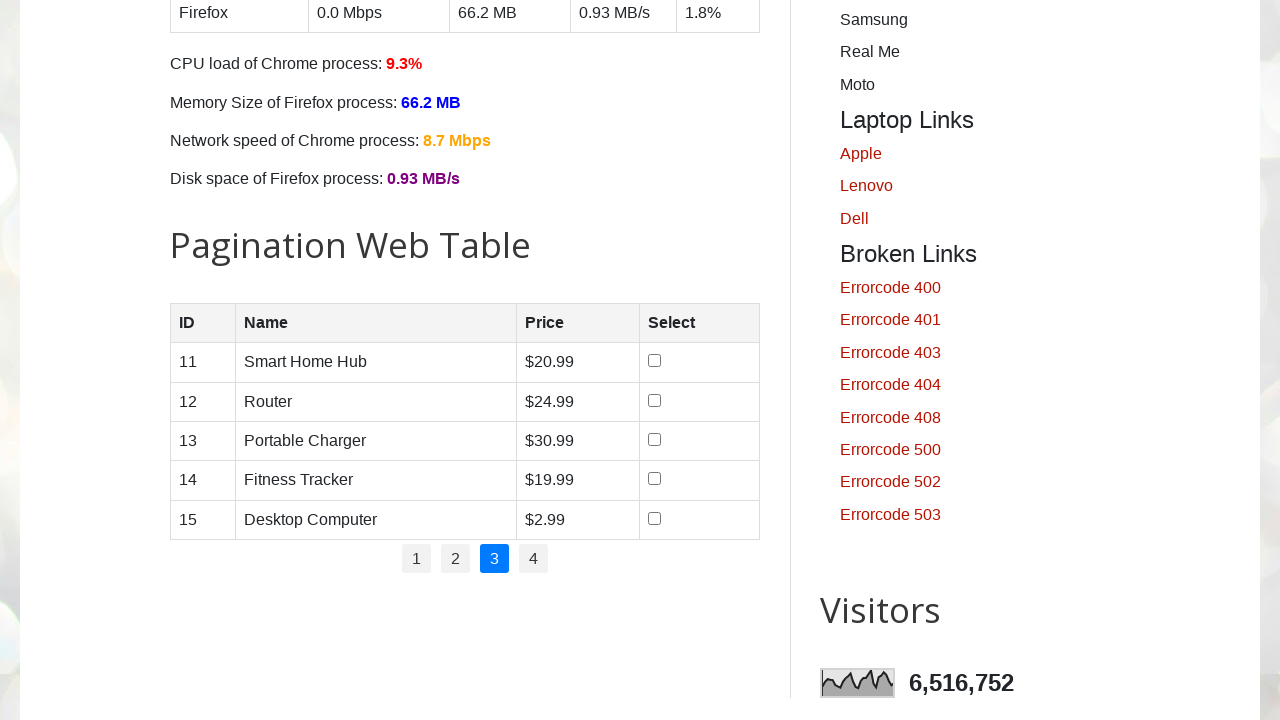

Retrieved 5 rows from product table on page 3
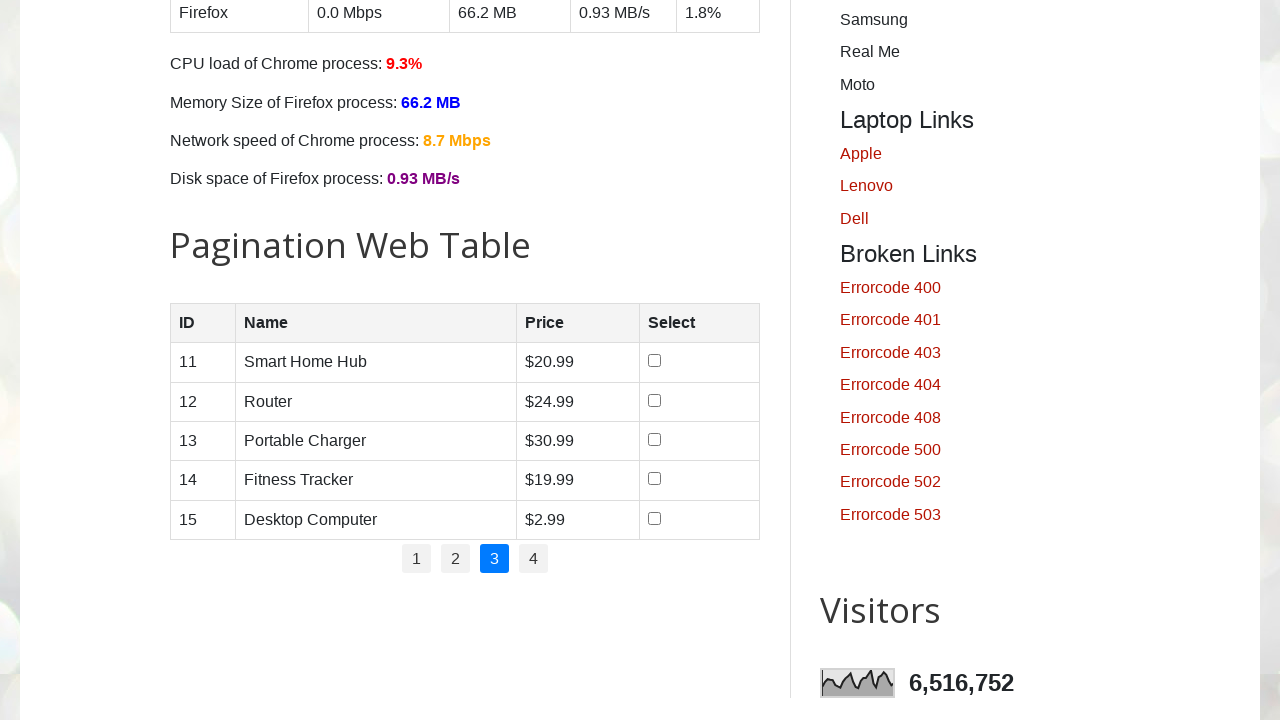

Clicked checkbox in row 1 of page 3 at (655, 361) on //table[@id='productTable']//tbody//tr[1]//td[4]/input
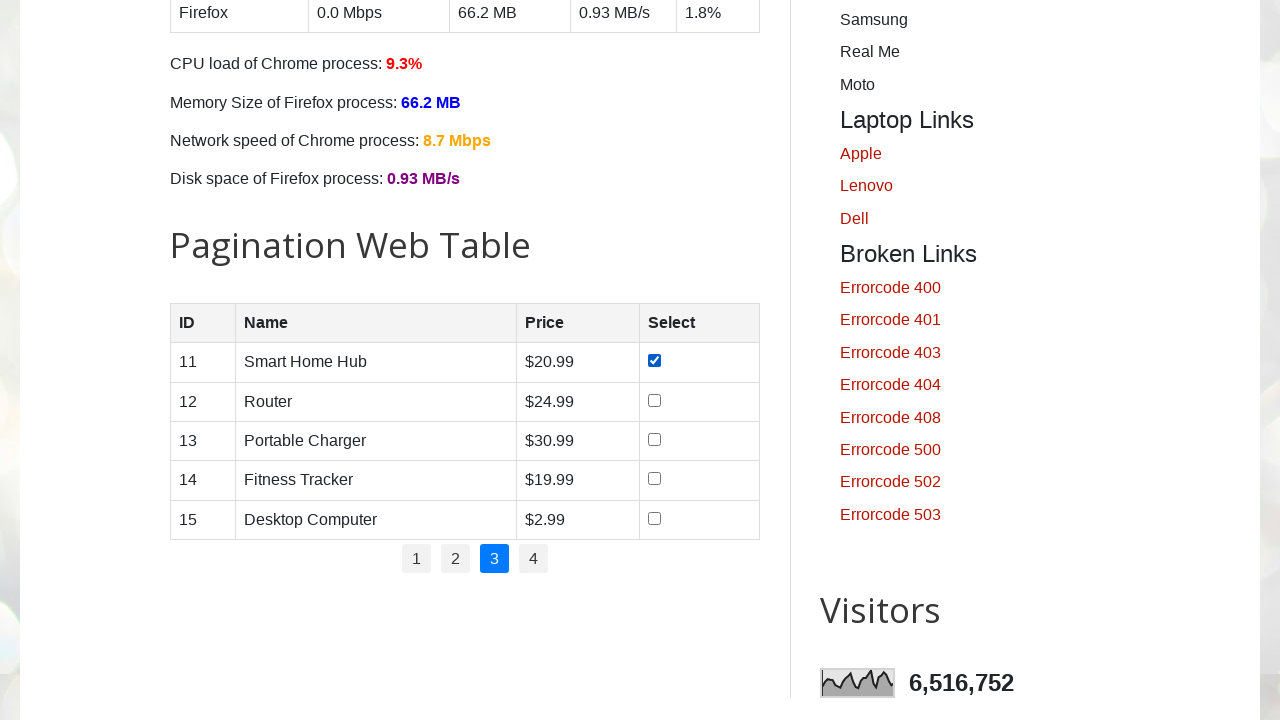

Clicked checkbox in row 2 of page 3 at (655, 400) on //table[@id='productTable']//tbody//tr[2]//td[4]/input
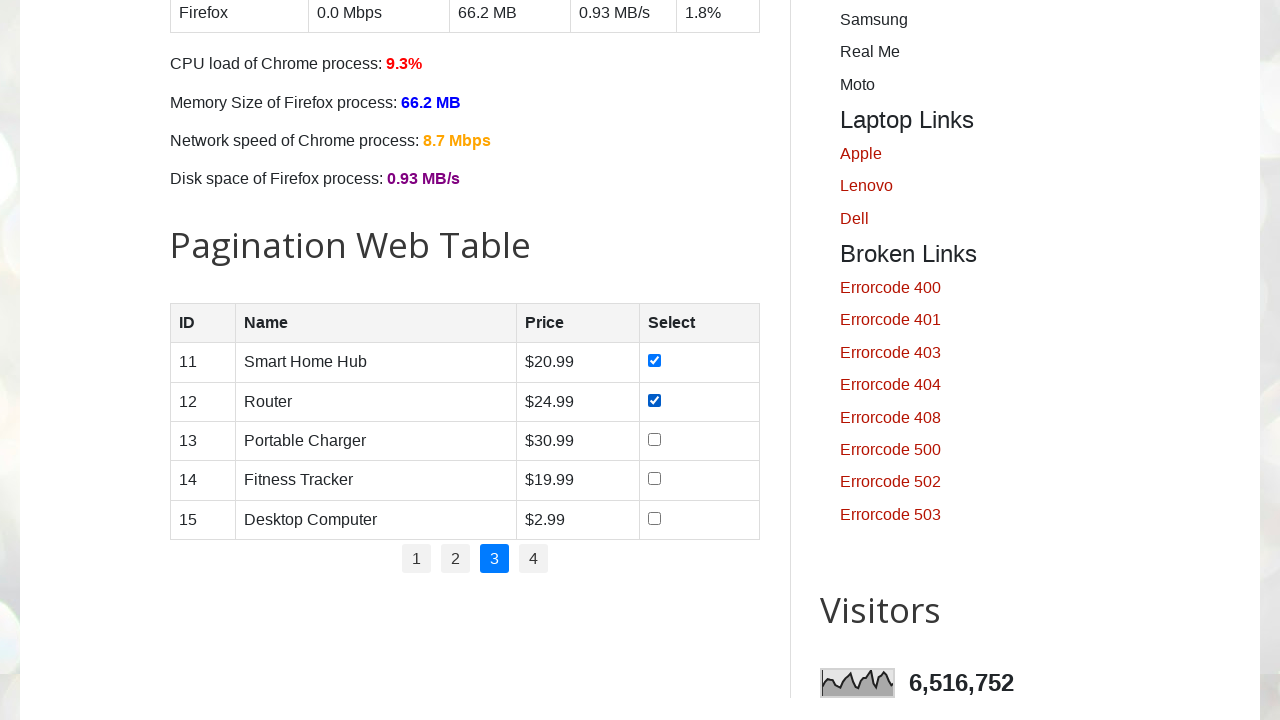

Clicked checkbox in row 3 of page 3 at (655, 439) on //table[@id='productTable']//tbody//tr[3]//td[4]/input
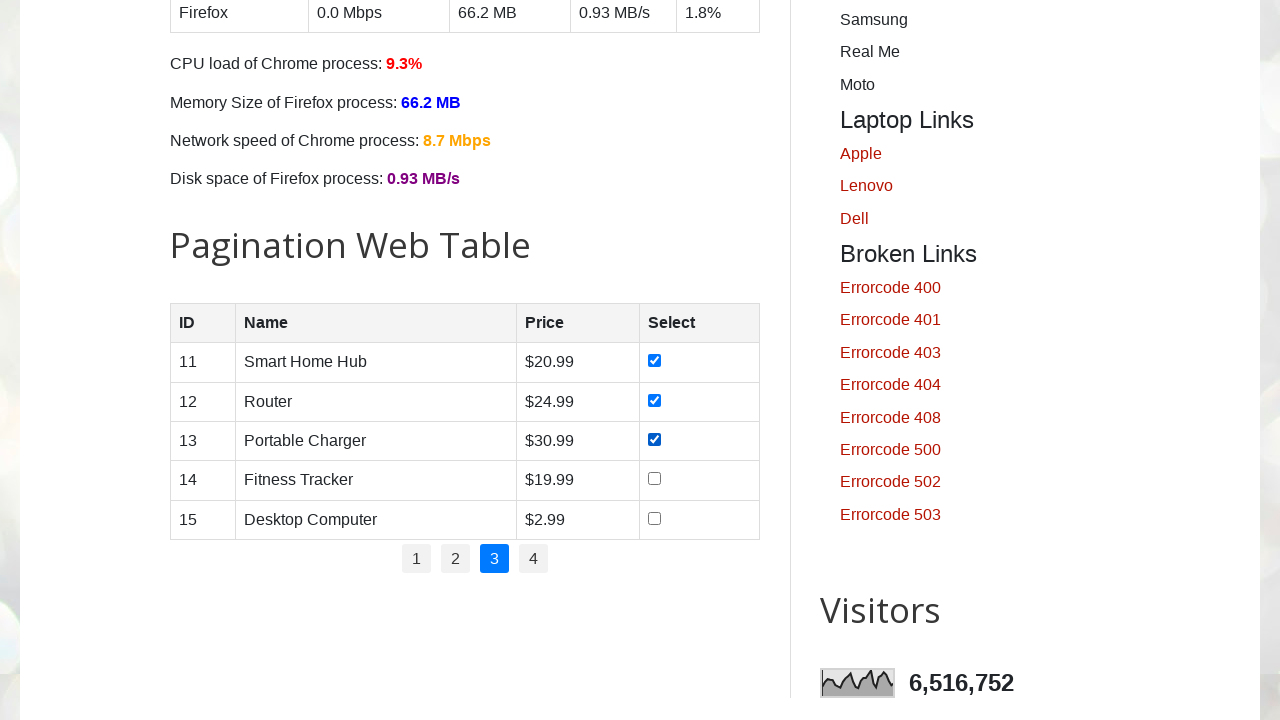

Clicked checkbox in row 4 of page 3 at (655, 479) on //table[@id='productTable']//tbody//tr[4]//td[4]/input
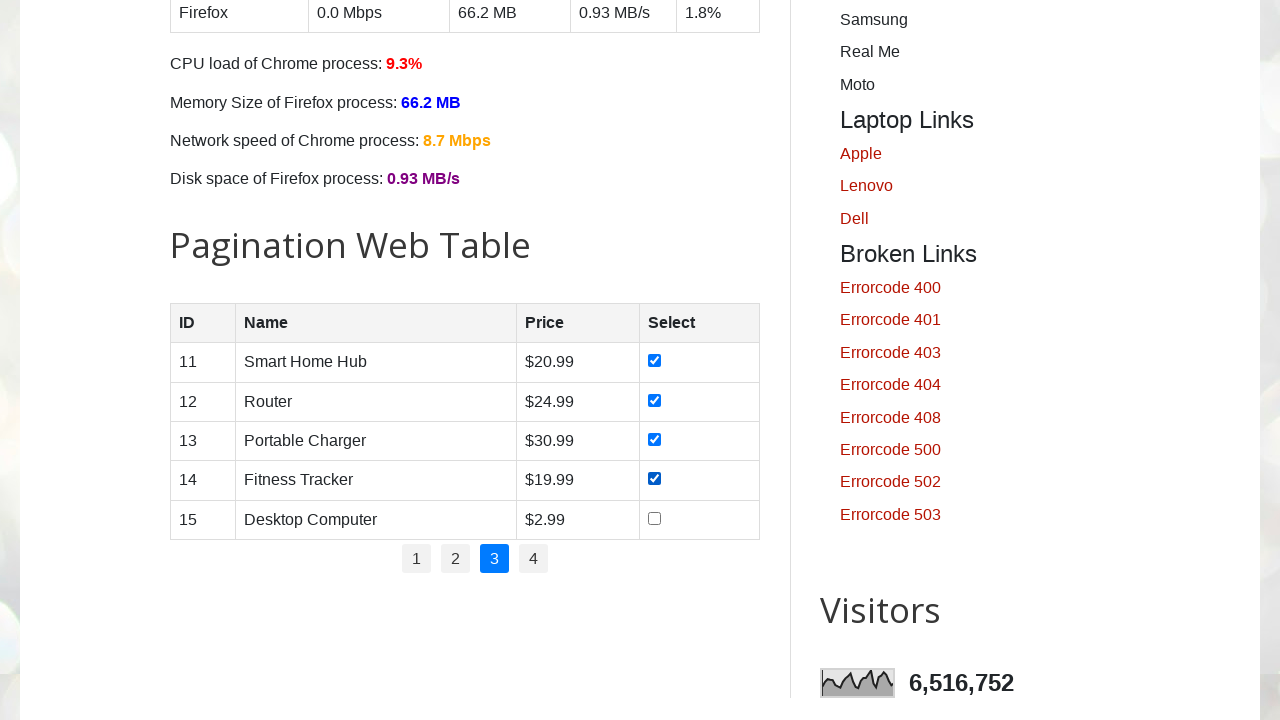

Clicked checkbox in row 5 of page 3 at (655, 518) on //table[@id='productTable']//tbody//tr[5]//td[4]/input
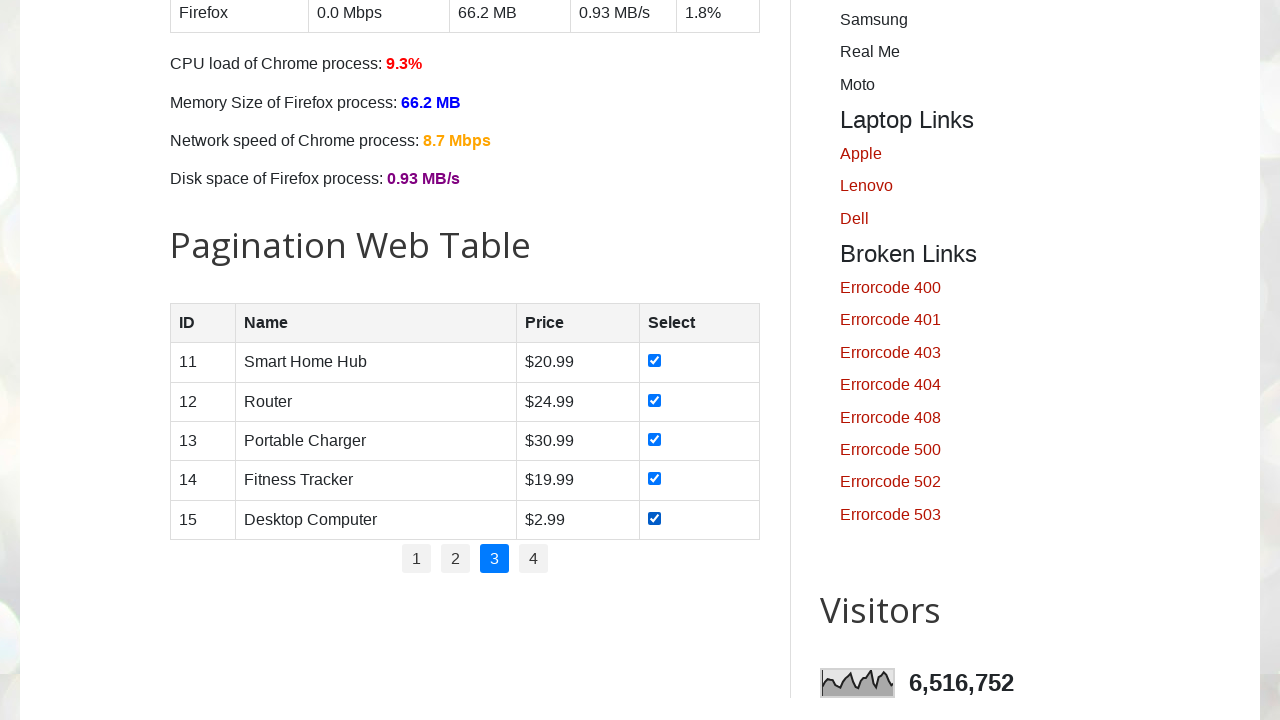

Clicked pagination link for page 4 at (534, 559) on //ul[@id='pagination']//li[4]
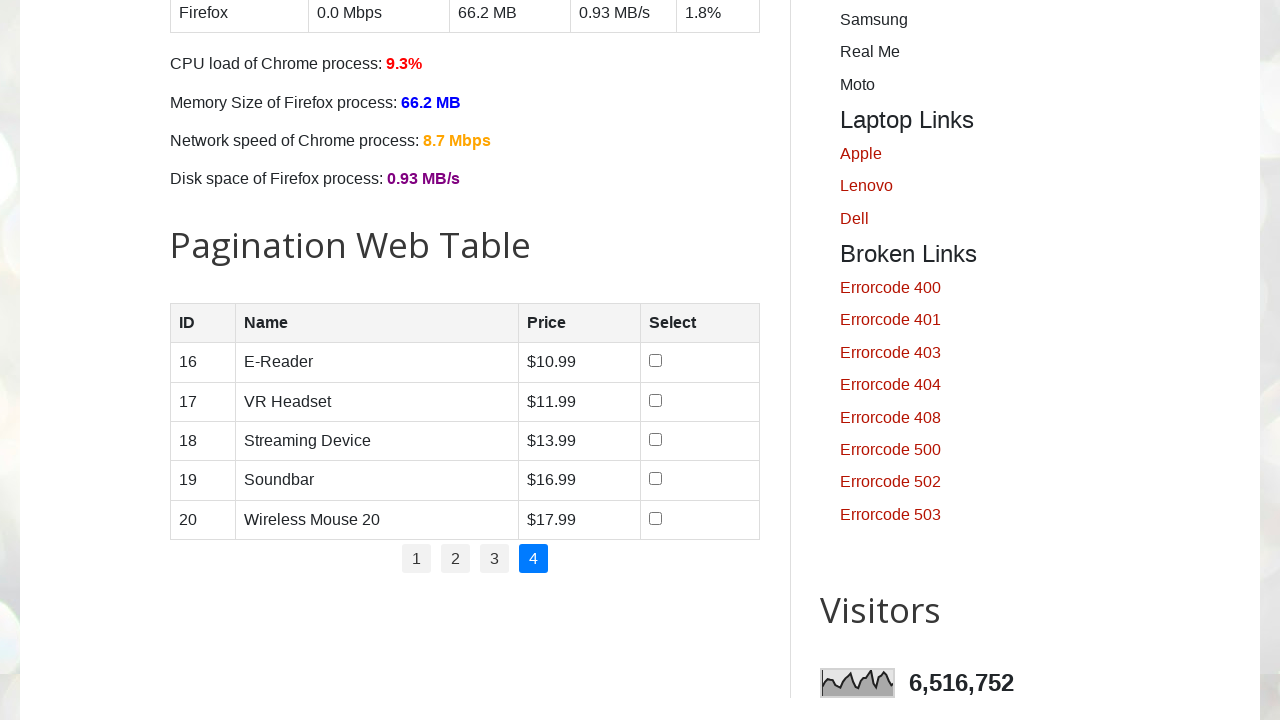

Waited for table to update after pagination click
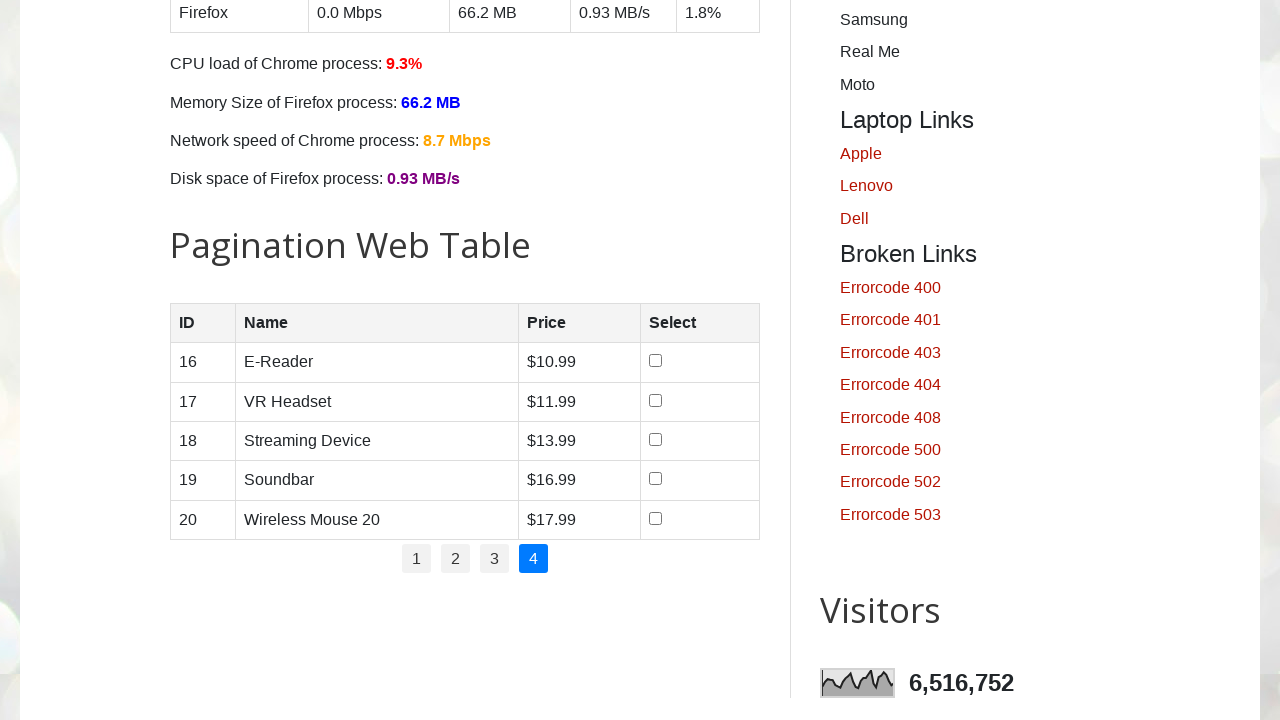

Retrieved 5 rows from product table on page 4
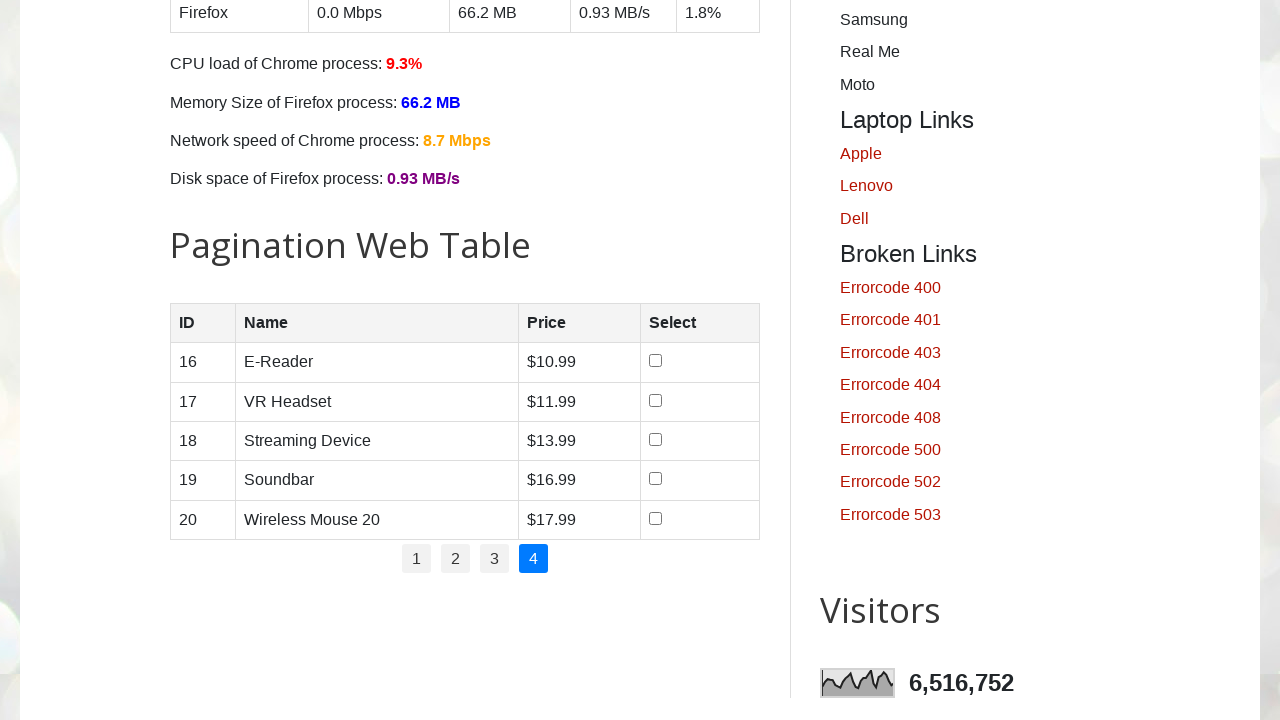

Clicked checkbox in row 1 of page 4 at (656, 361) on //table[@id='productTable']//tbody//tr[1]//td[4]/input
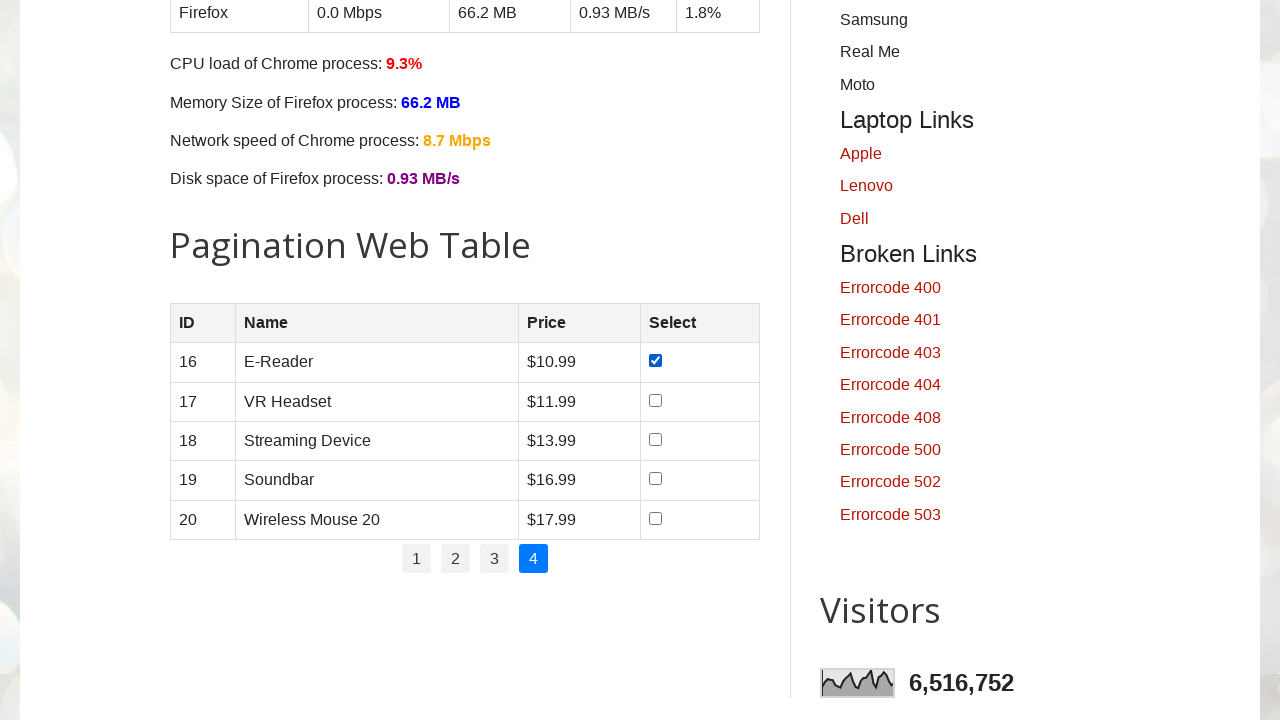

Clicked checkbox in row 2 of page 4 at (656, 400) on //table[@id='productTable']//tbody//tr[2]//td[4]/input
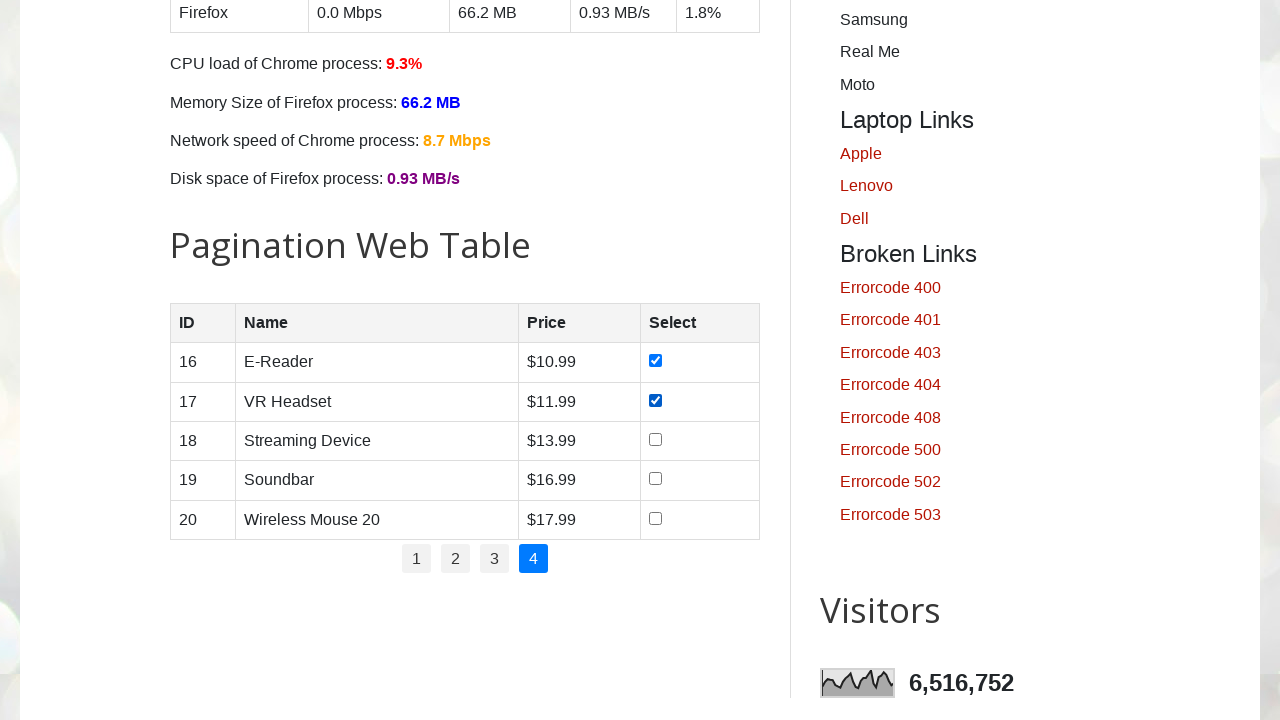

Clicked checkbox in row 3 of page 4 at (656, 439) on //table[@id='productTable']//tbody//tr[3]//td[4]/input
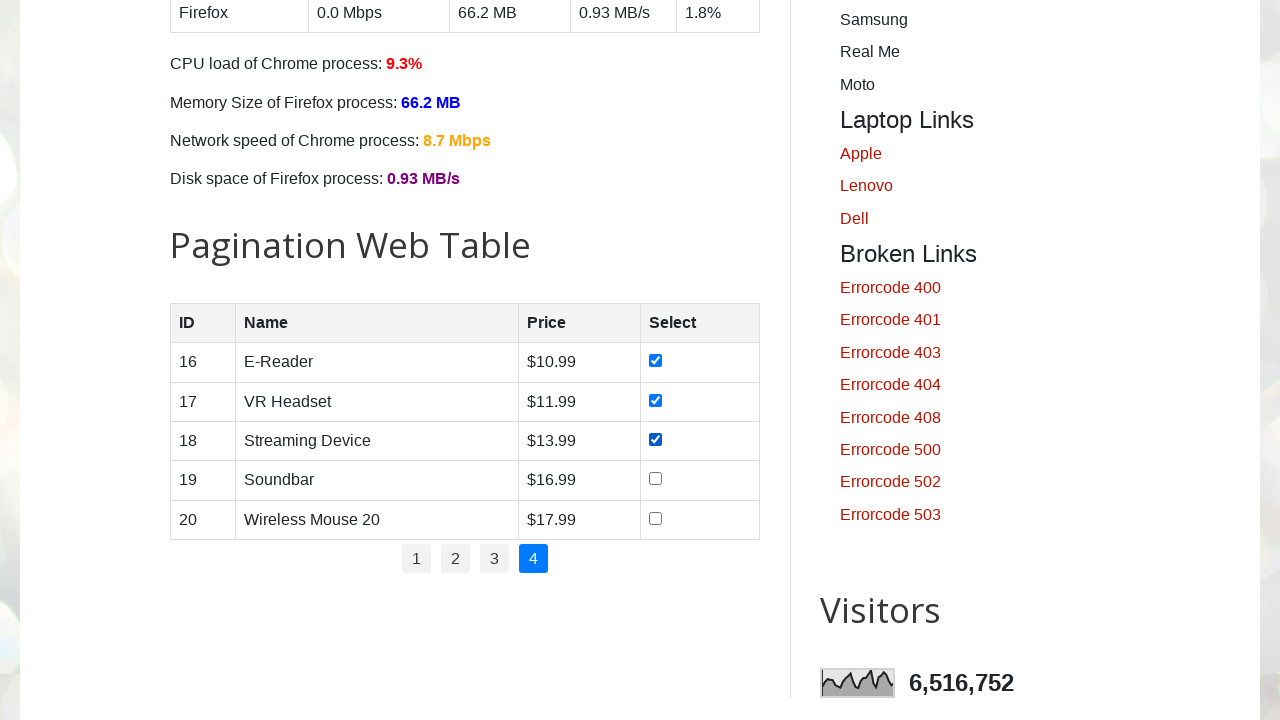

Clicked checkbox in row 4 of page 4 at (656, 479) on //table[@id='productTable']//tbody//tr[4]//td[4]/input
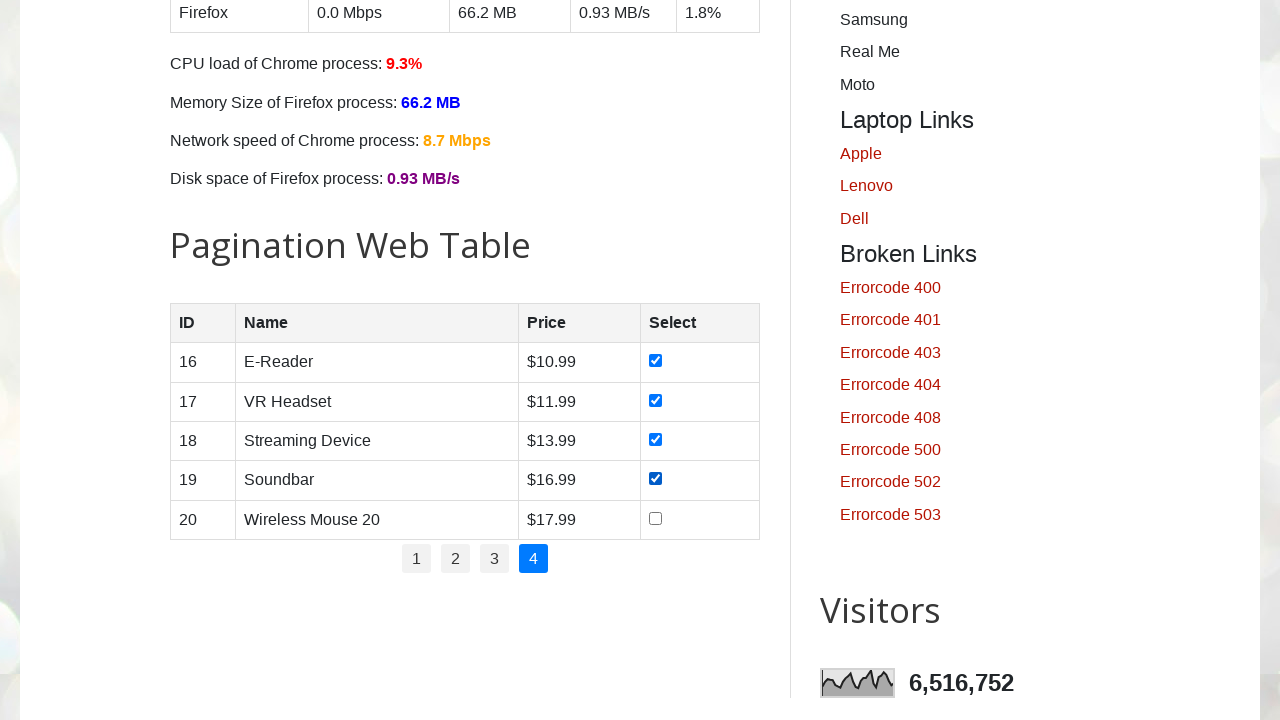

Clicked checkbox in row 5 of page 4 at (656, 518) on //table[@id='productTable']//tbody//tr[5]//td[4]/input
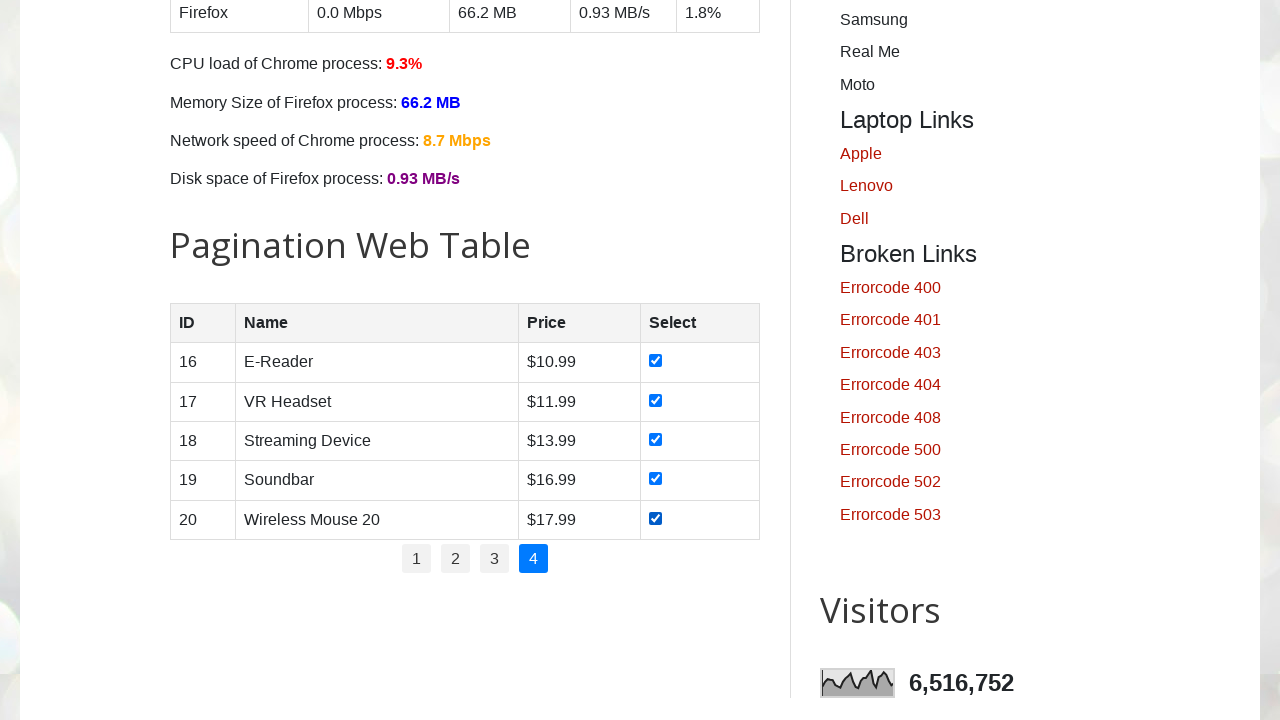

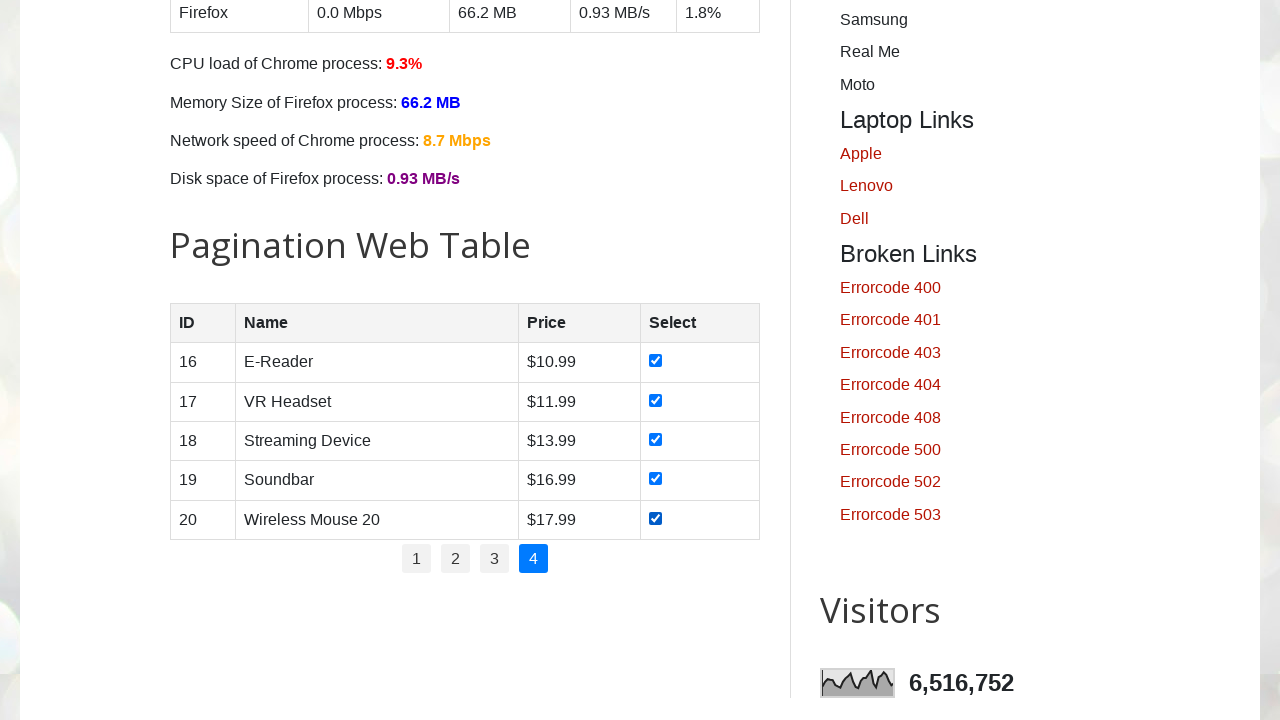